Tests sending a space key to a specific element and verifies that the page displays the correct key press result

Starting URL: http://the-internet.herokuapp.com/key_presses

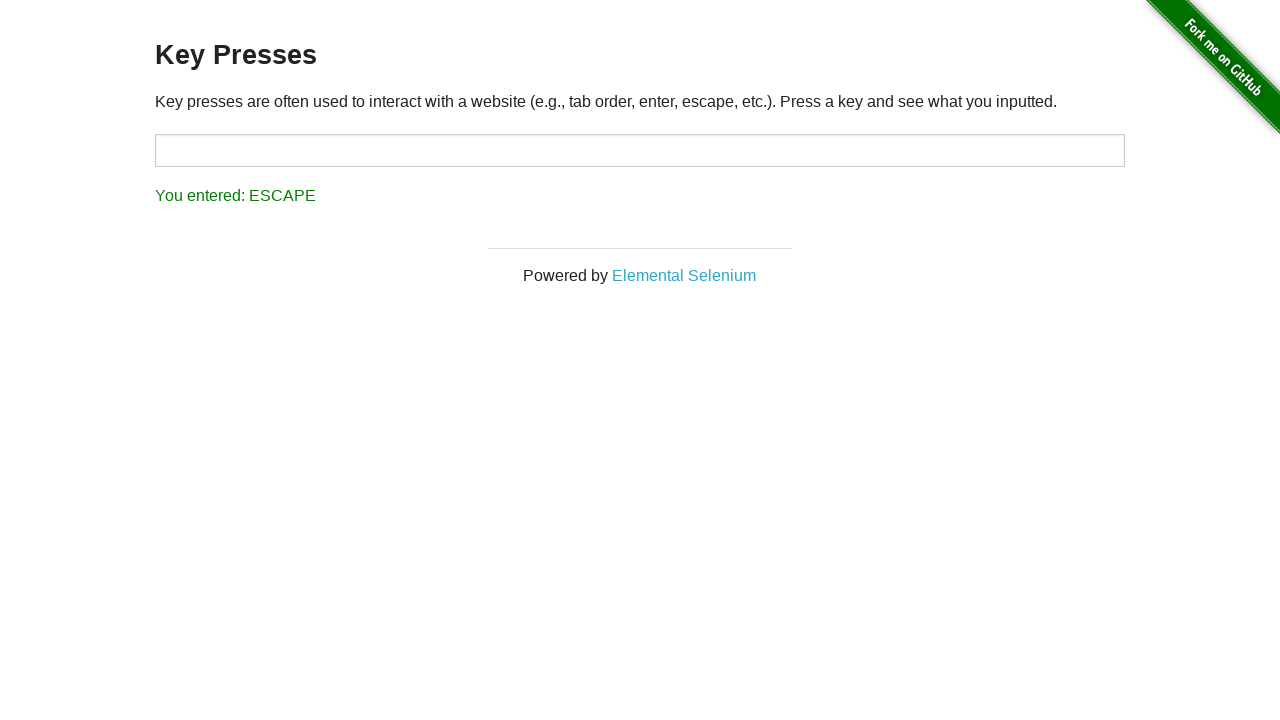

Navigated to key presses test page
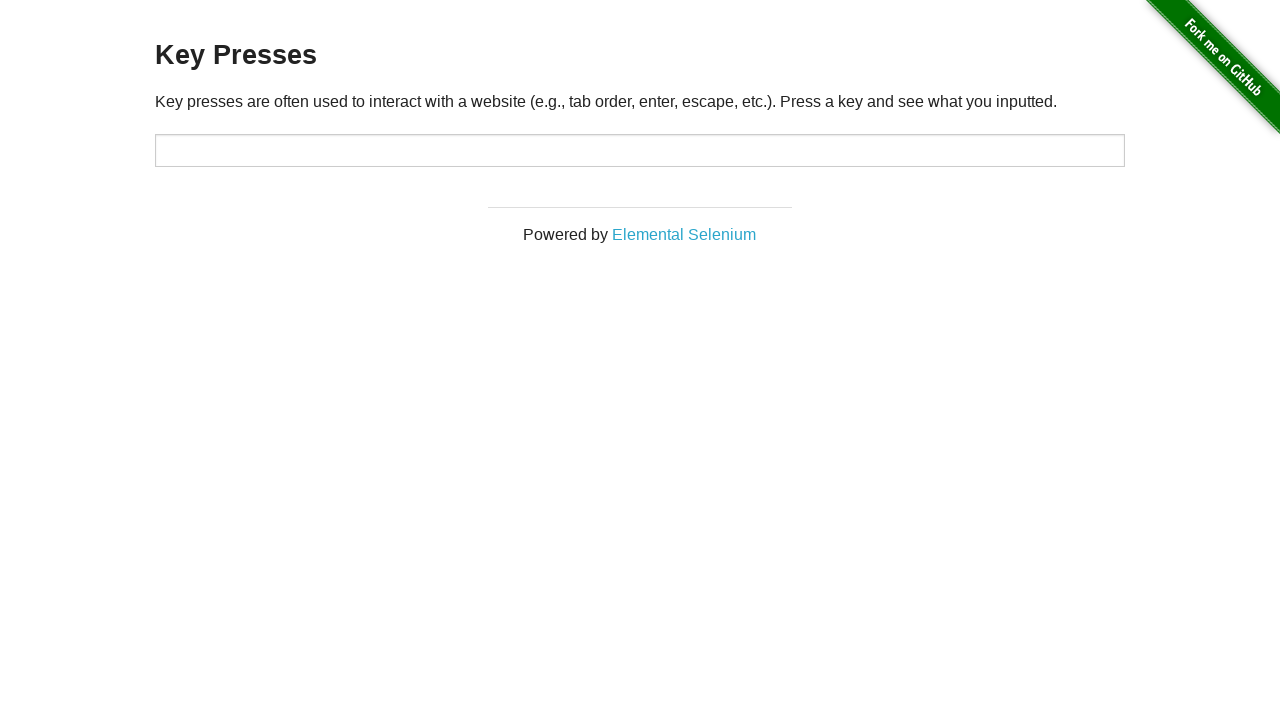

Sent space key press to target element on #target
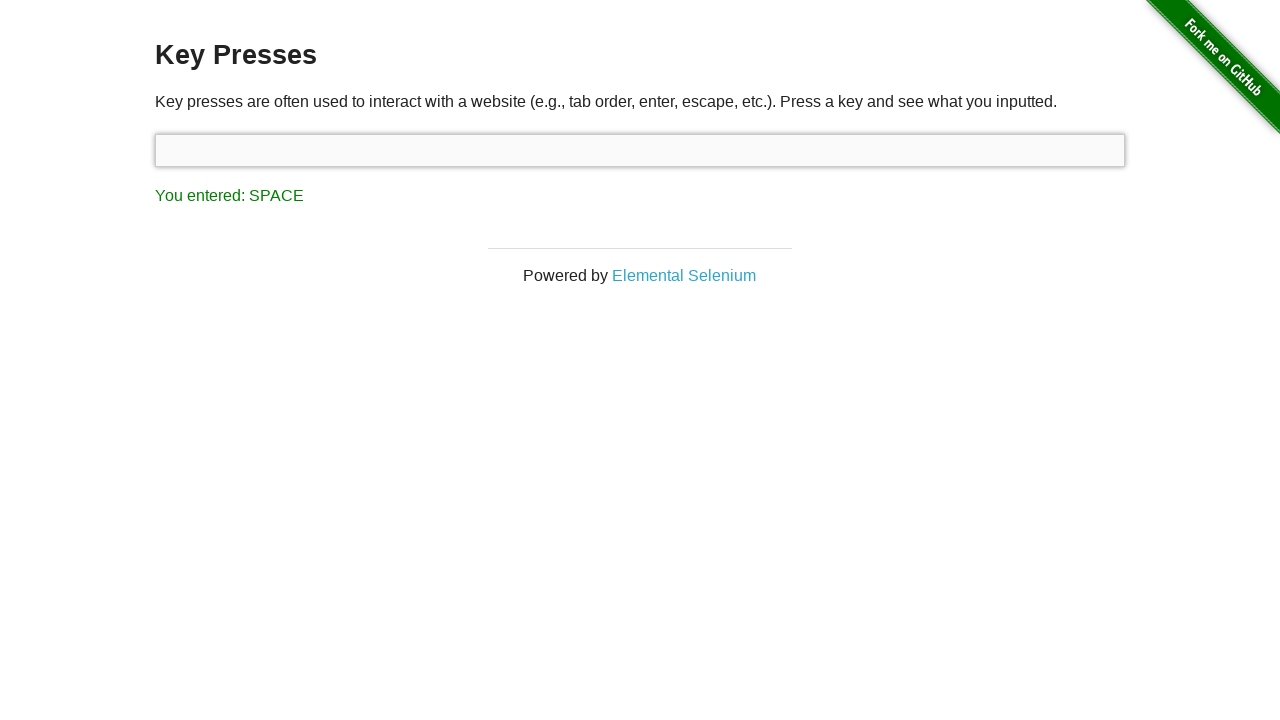

Retrieved result text from page
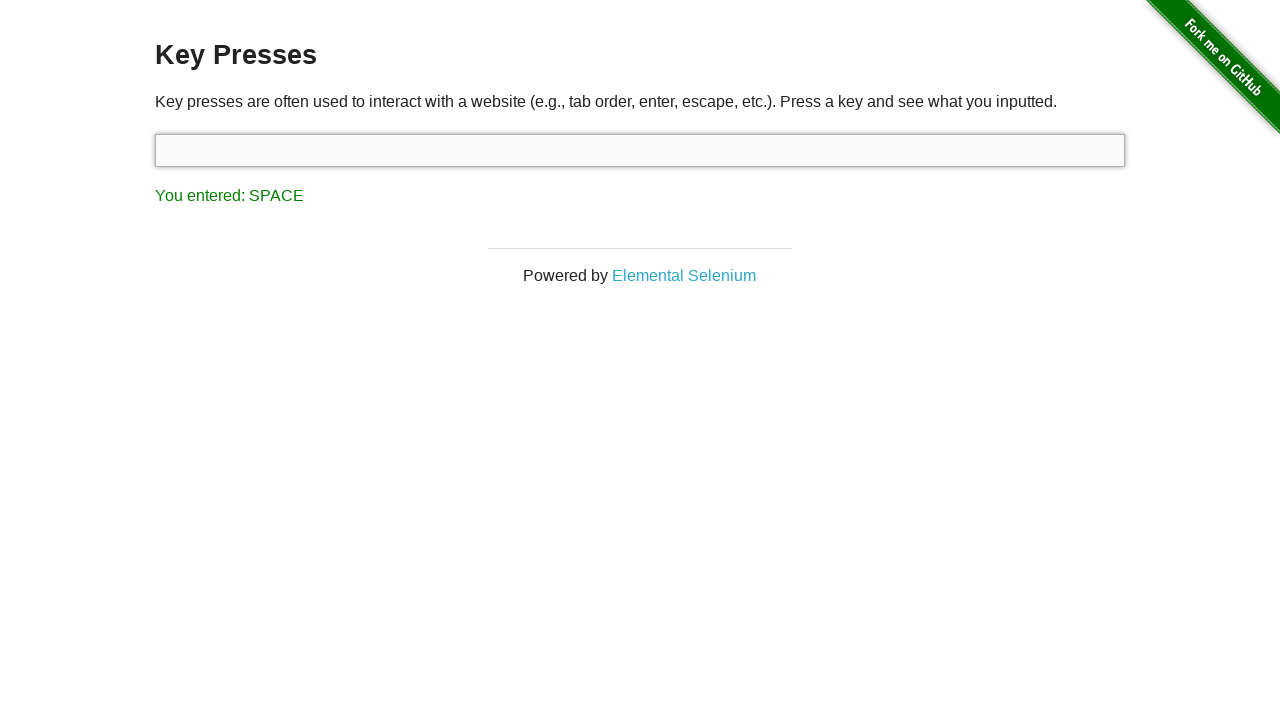

Verified that result text correctly shows 'You entered: SPACE'
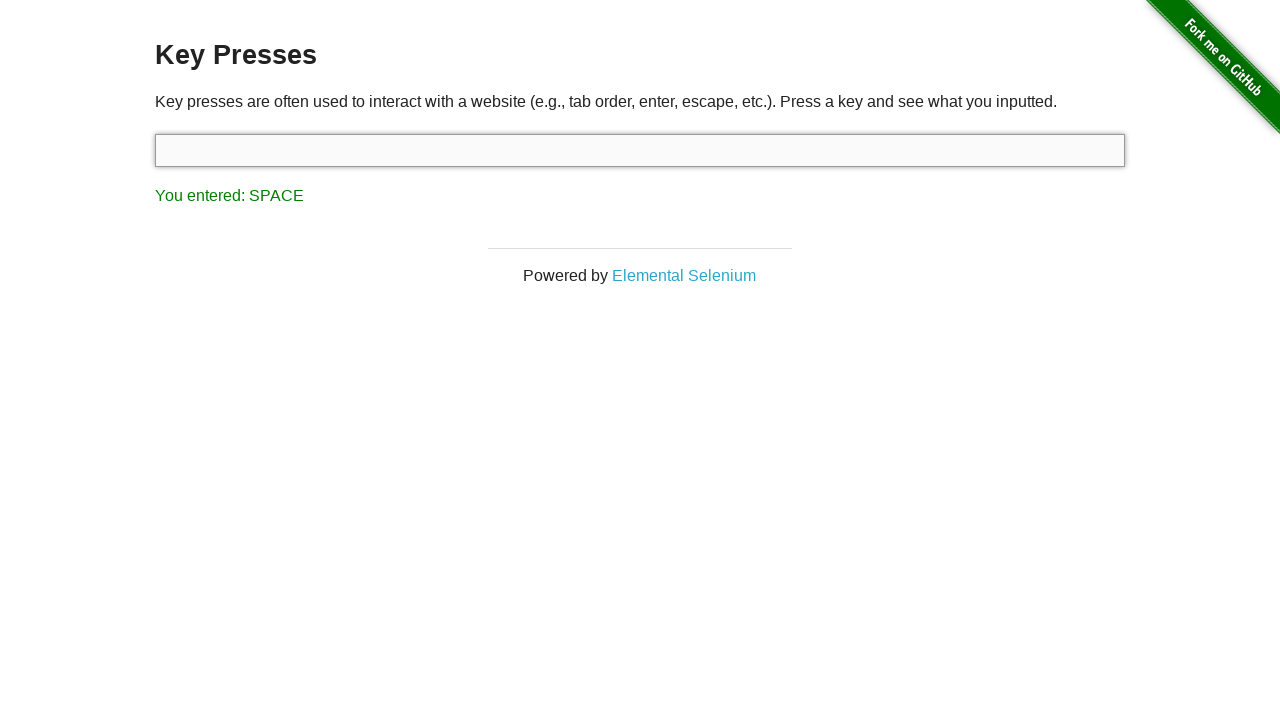

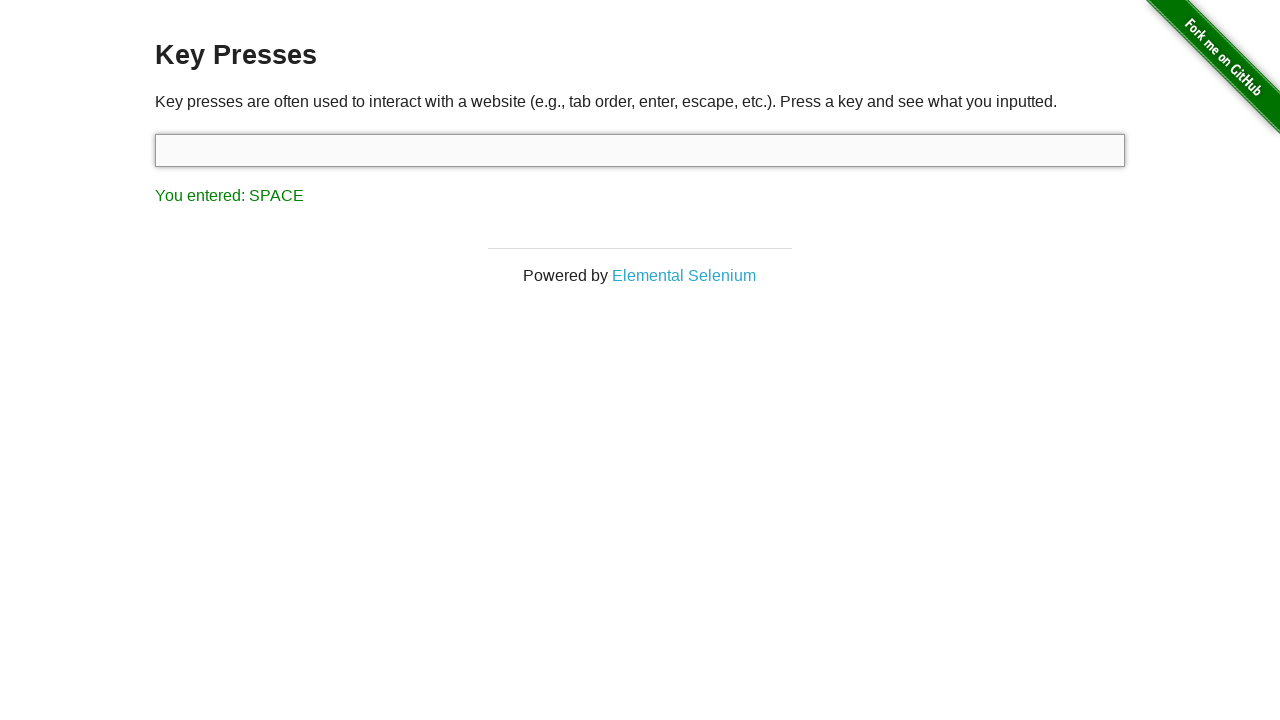